Tests drag and drop functionality on jQuery UI demo page by dragging an element to a target drop zone within an iframe

Starting URL: https://jqueryui.com/droppable

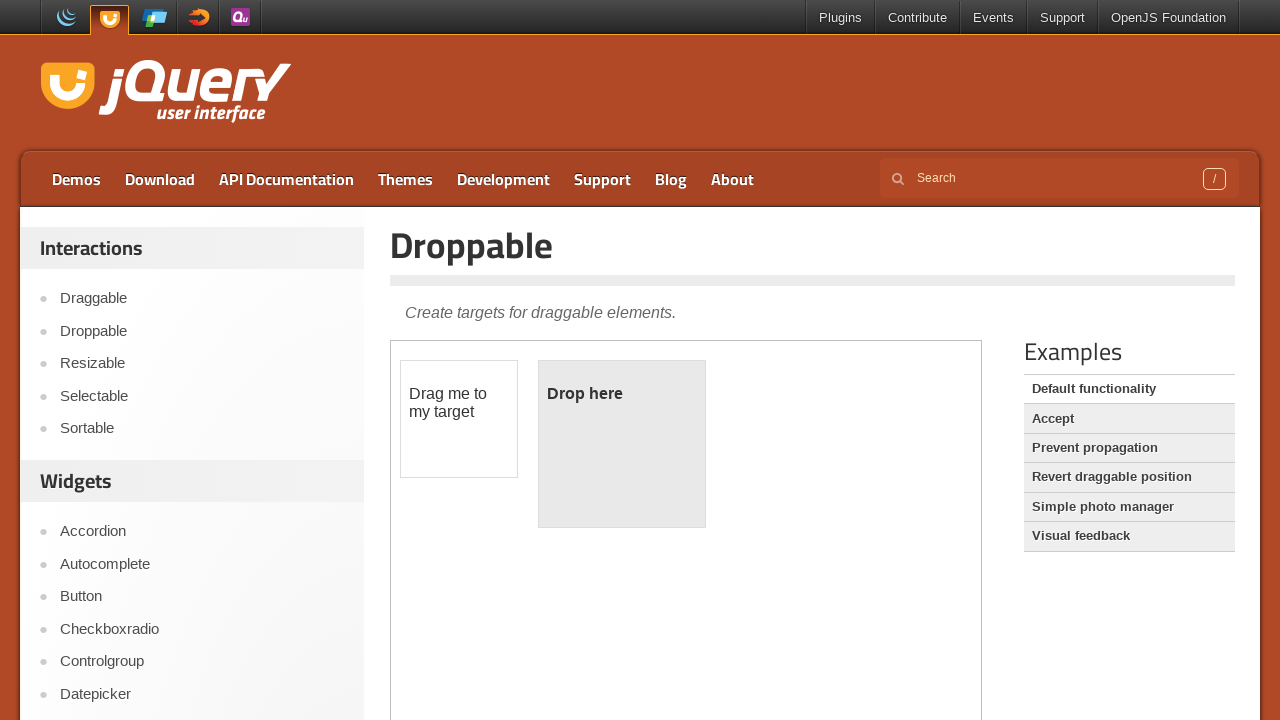

Located the demo iframe containing drag and drop elements
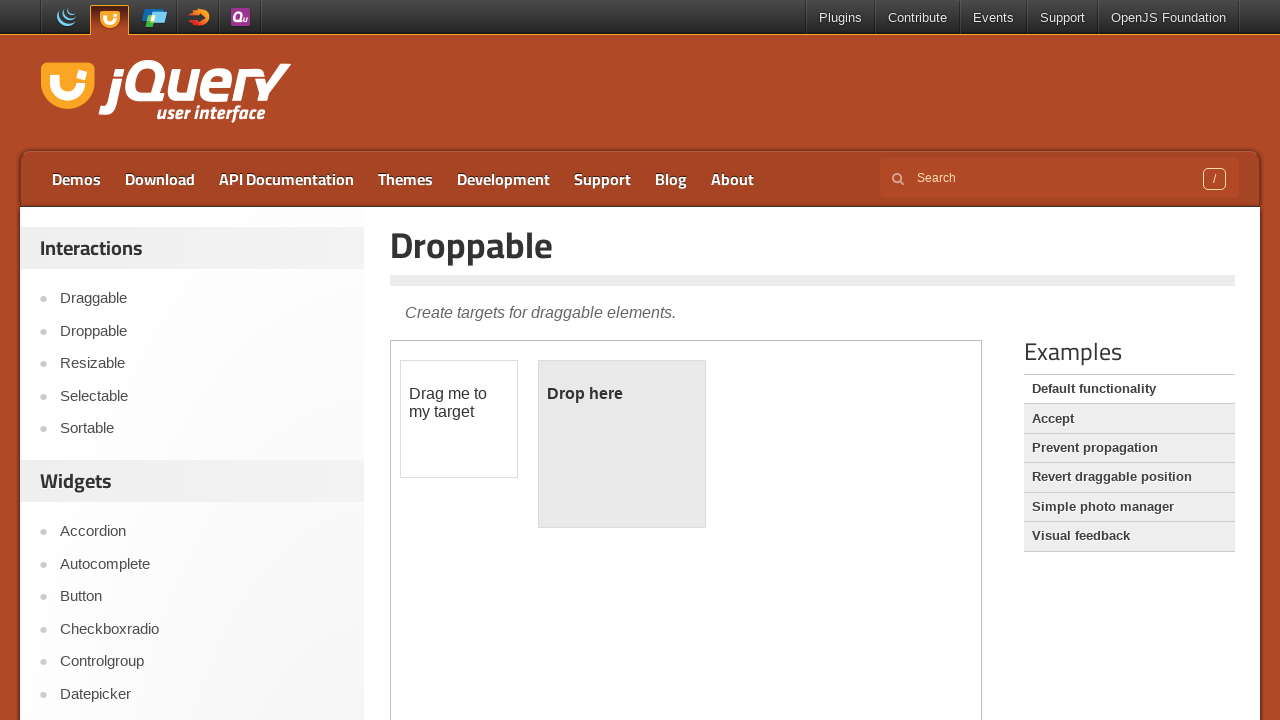

Located the draggable element with text 'Drag me to my target'
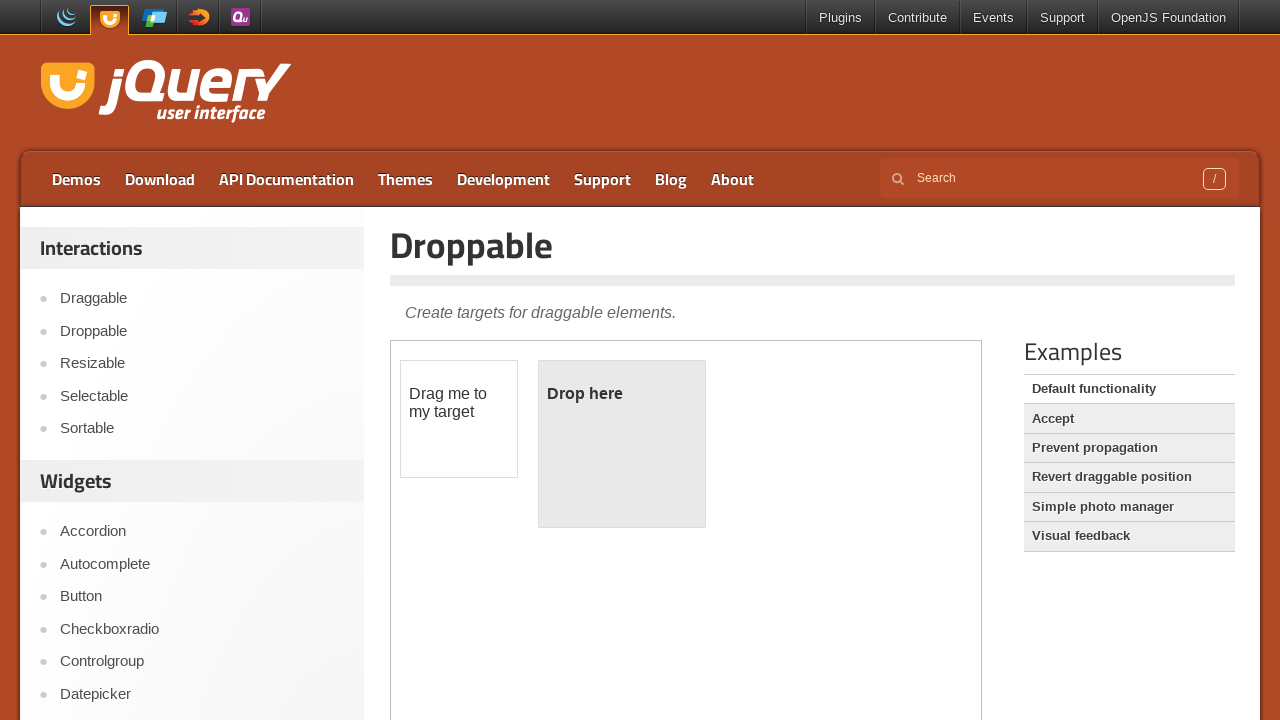

Located the drop target element with id 'droppable'
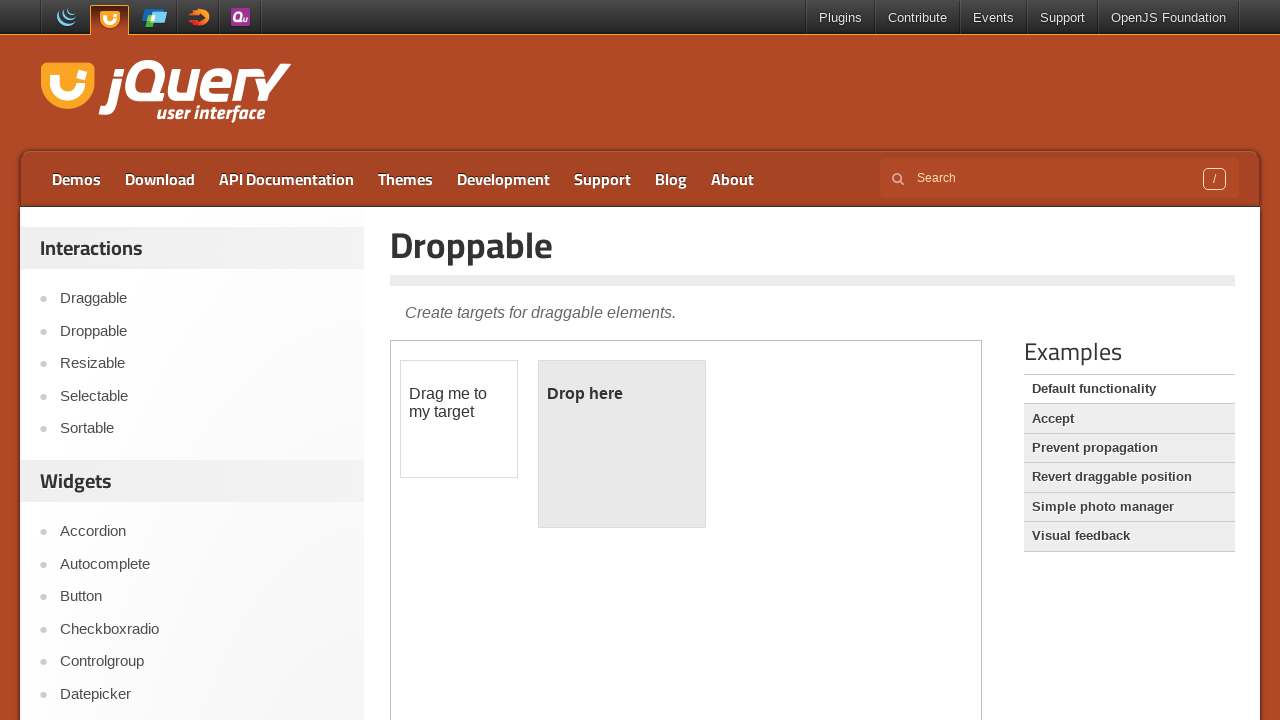

Dragged element to the drop target zone at (622, 444)
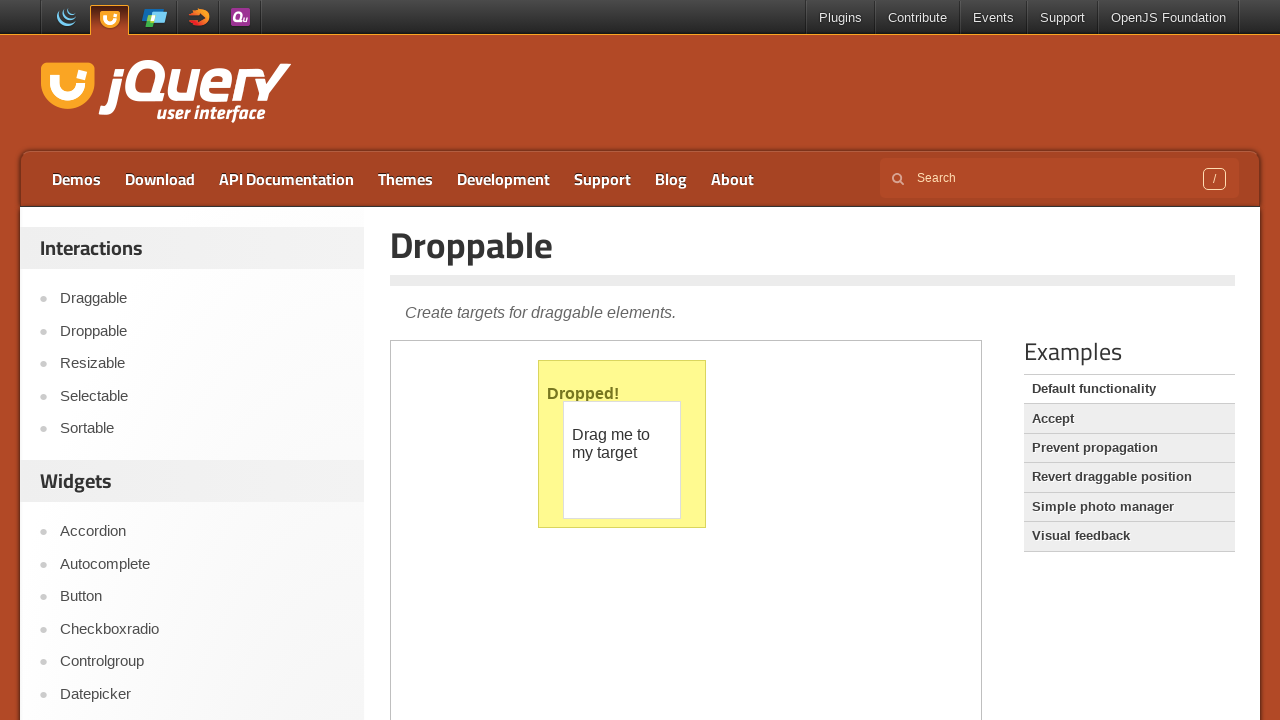

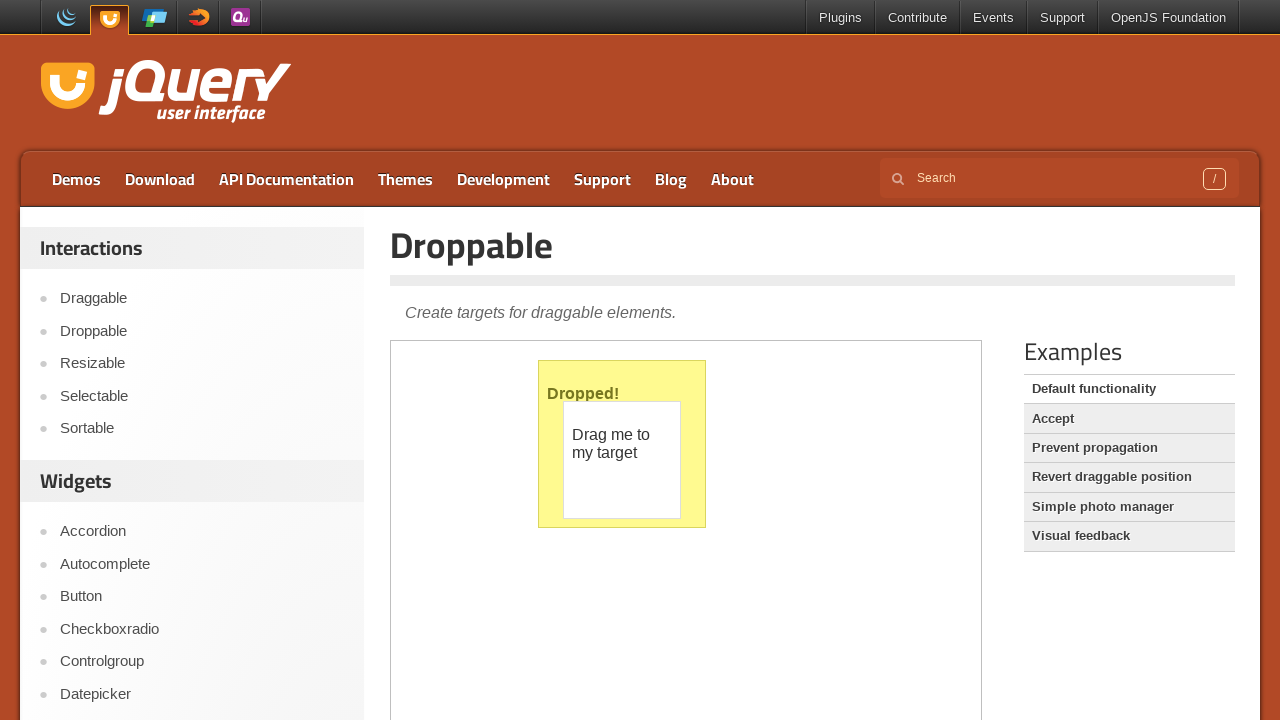